Tests show/hide functionality by clicking buttons to toggle visibility of an element and verifying button enabled states.

Starting URL: https://kristinek.github.io/site/examples/actions

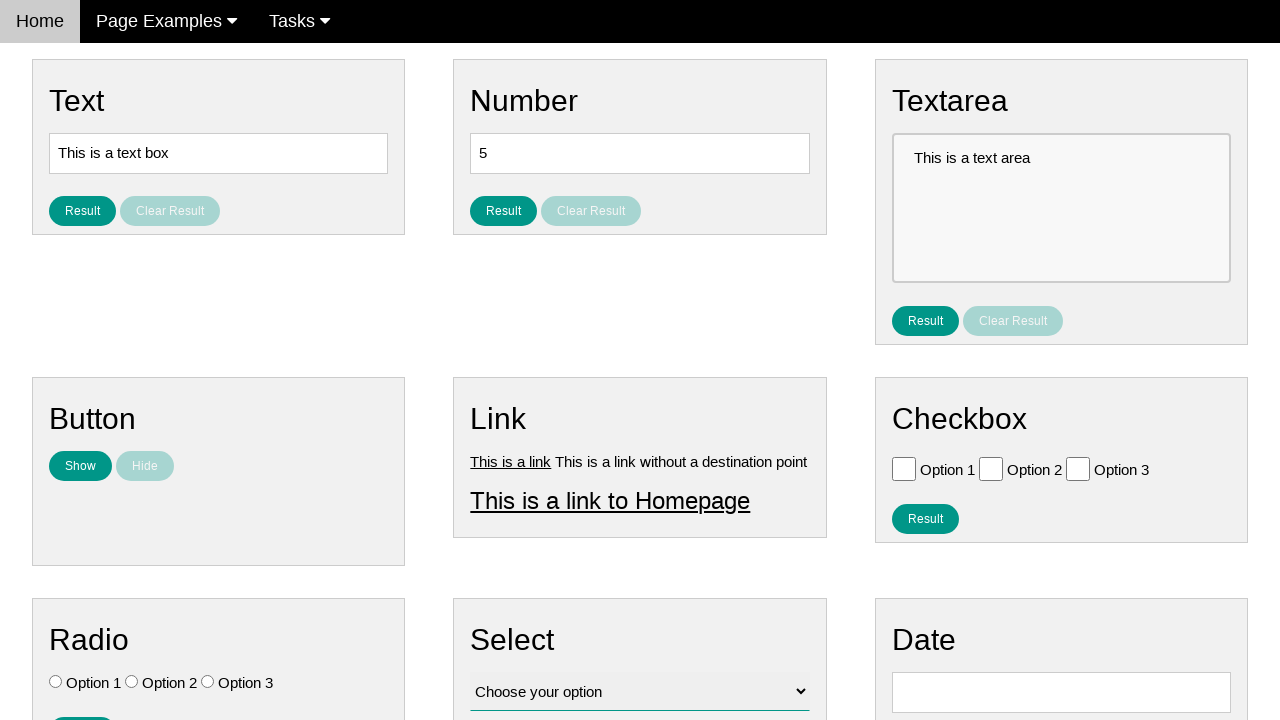

Located the #show_me element
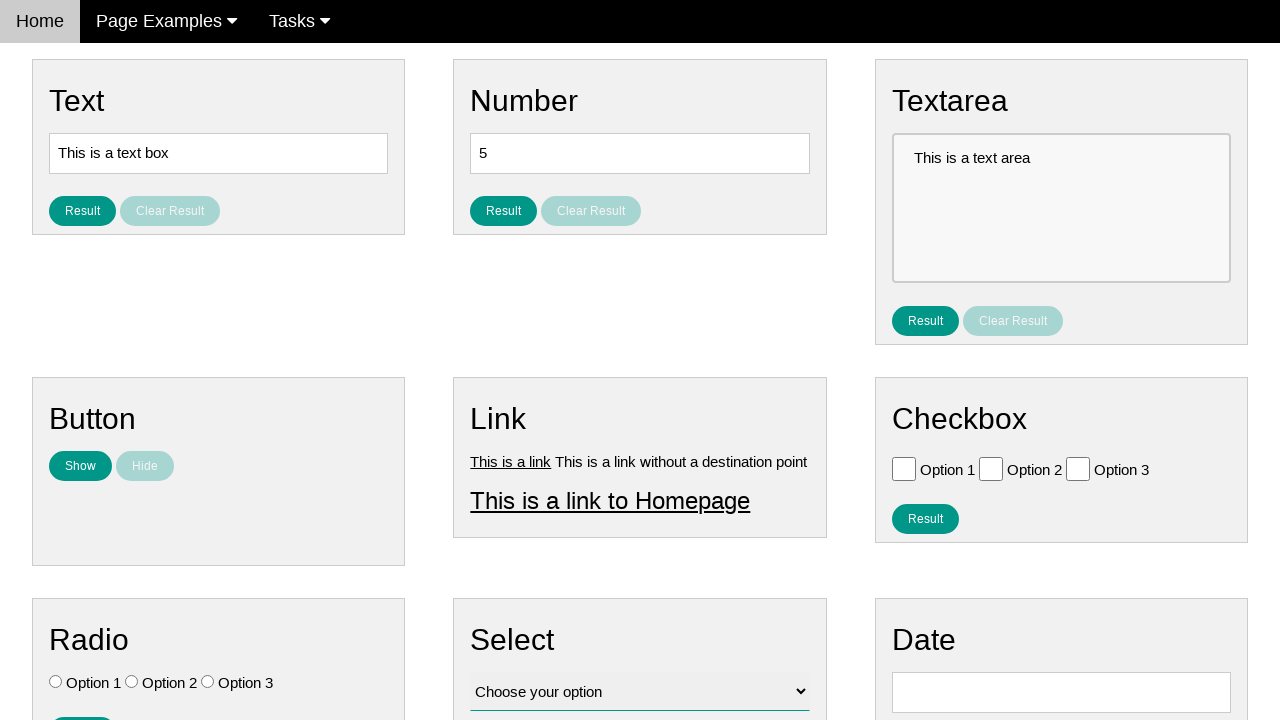

Located the #show_text button
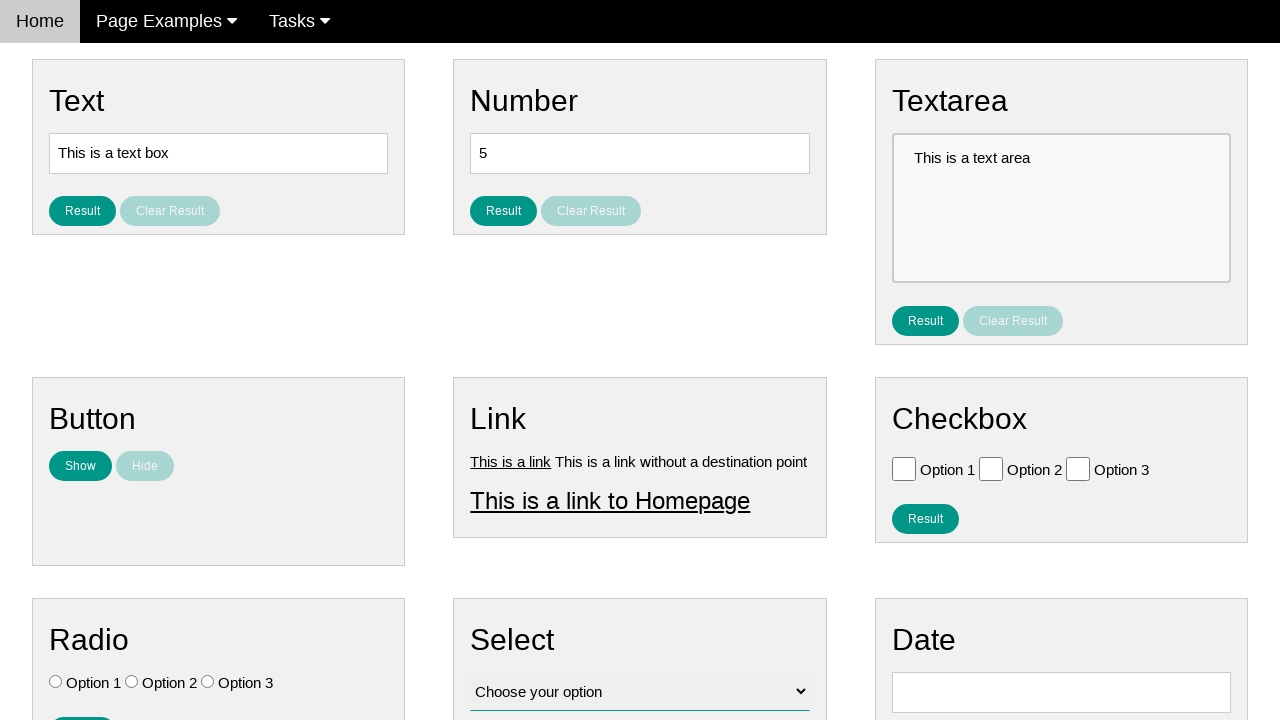

Located the hide_text button
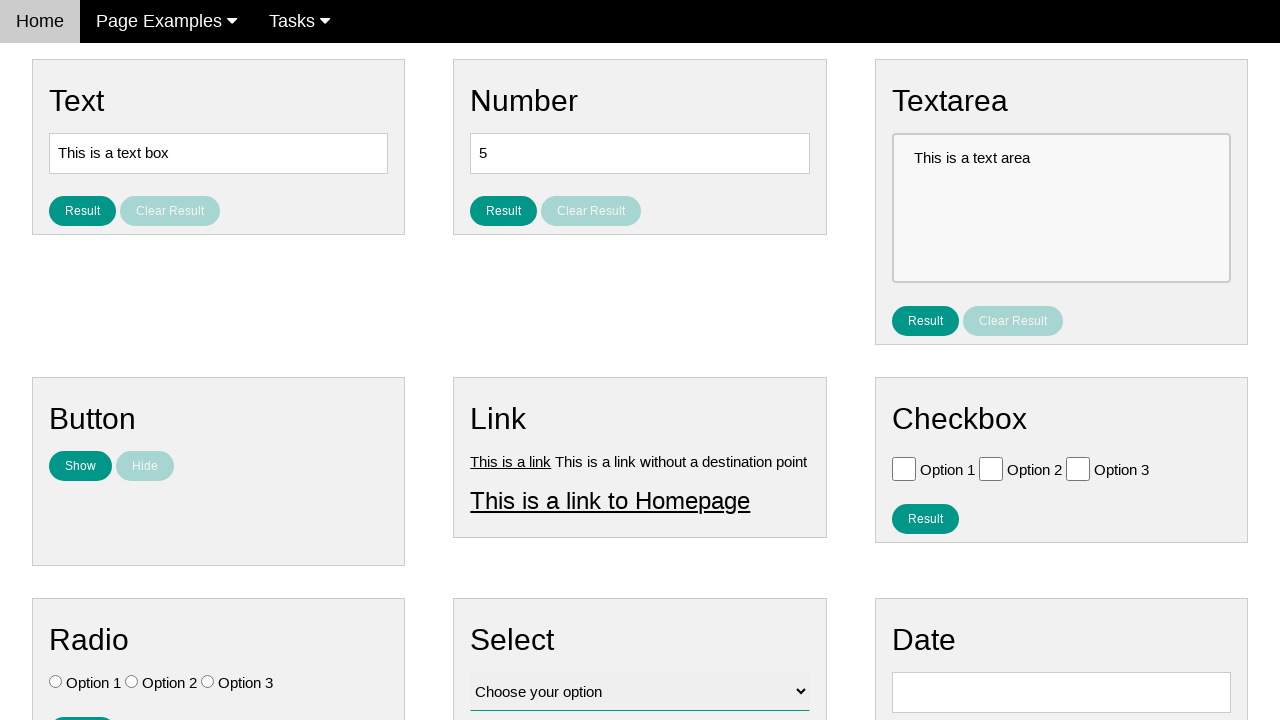

Verified #show_me element is initially hidden
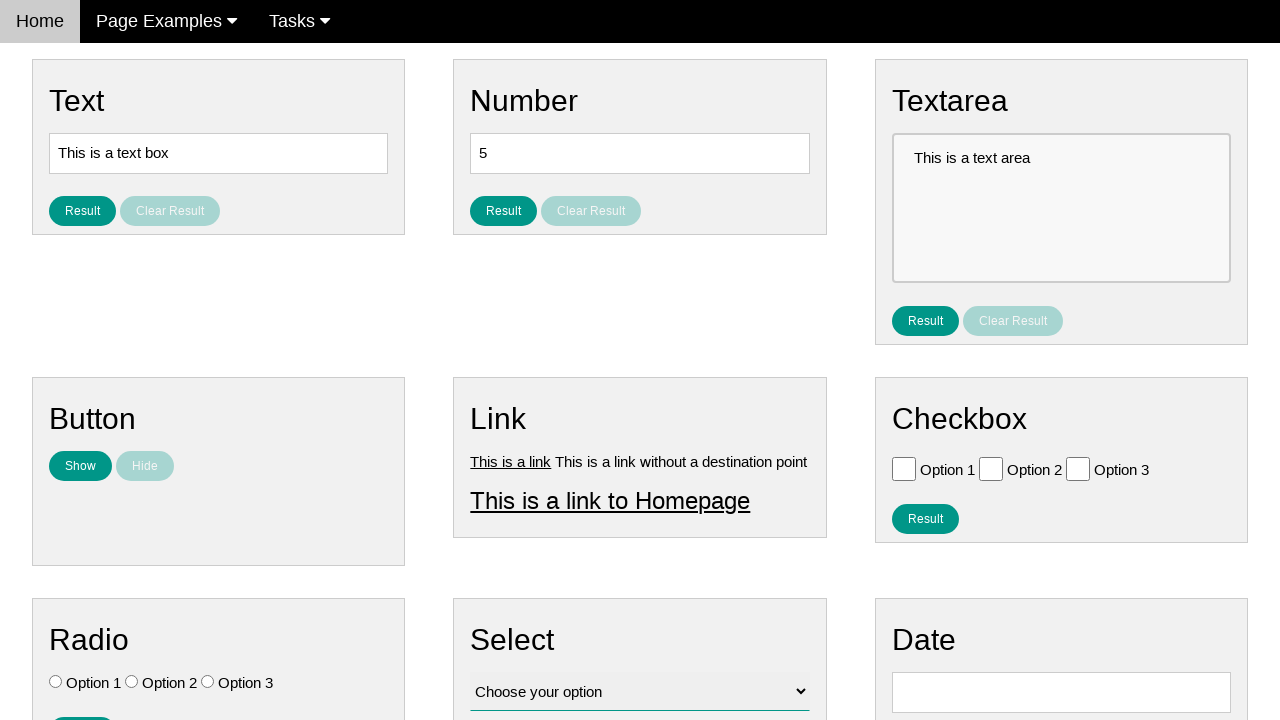

Verified show_text button is initially enabled
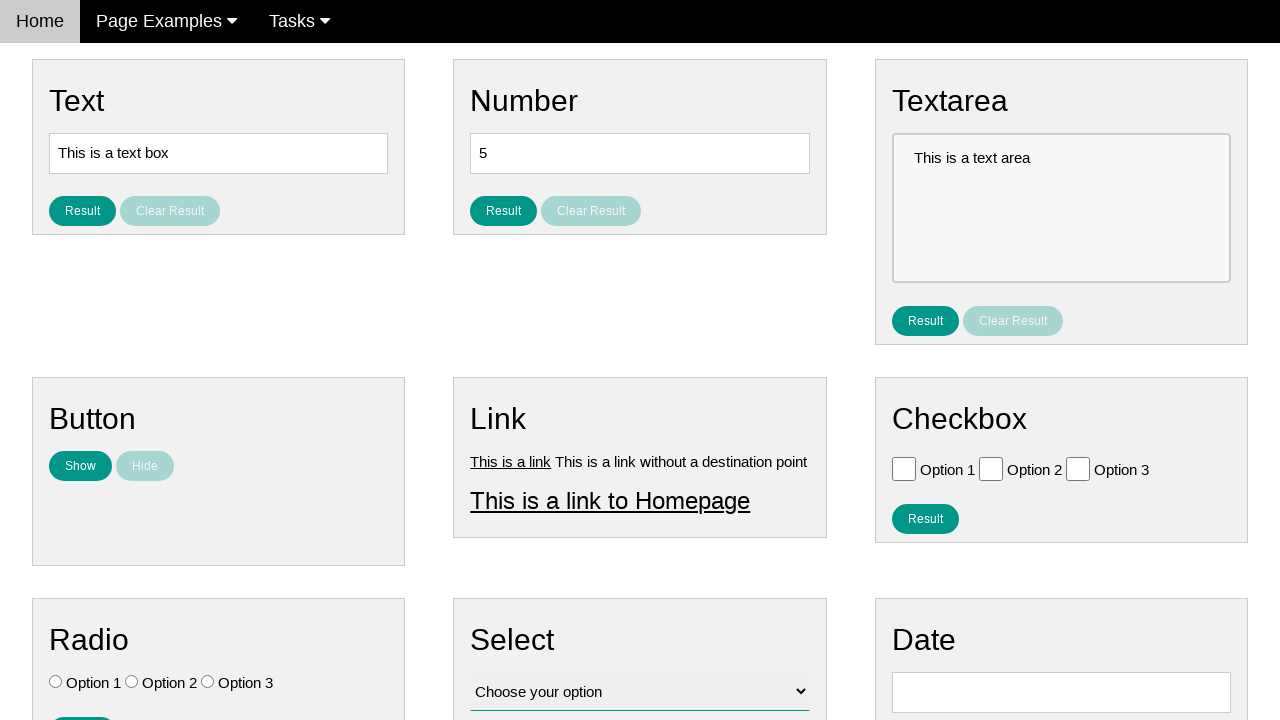

Verified hide_text button is initially disabled
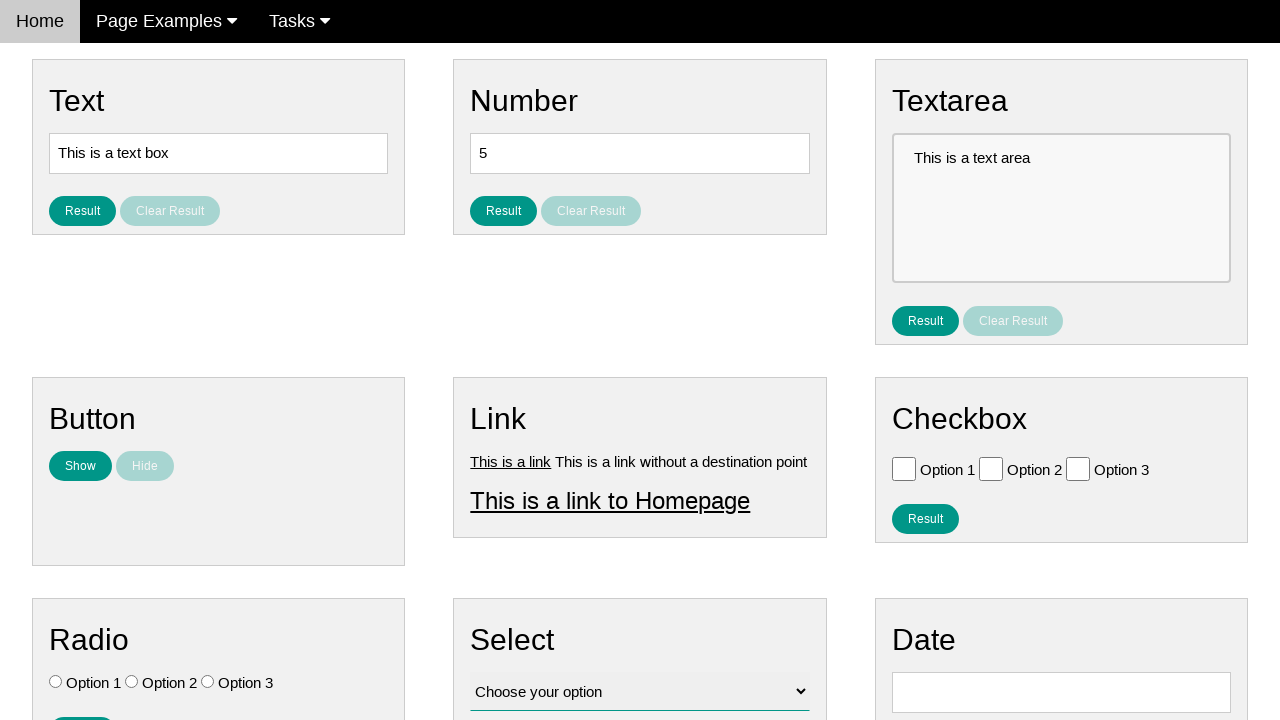

Clicked show_text button to reveal hidden element at (80, 466) on #show_text
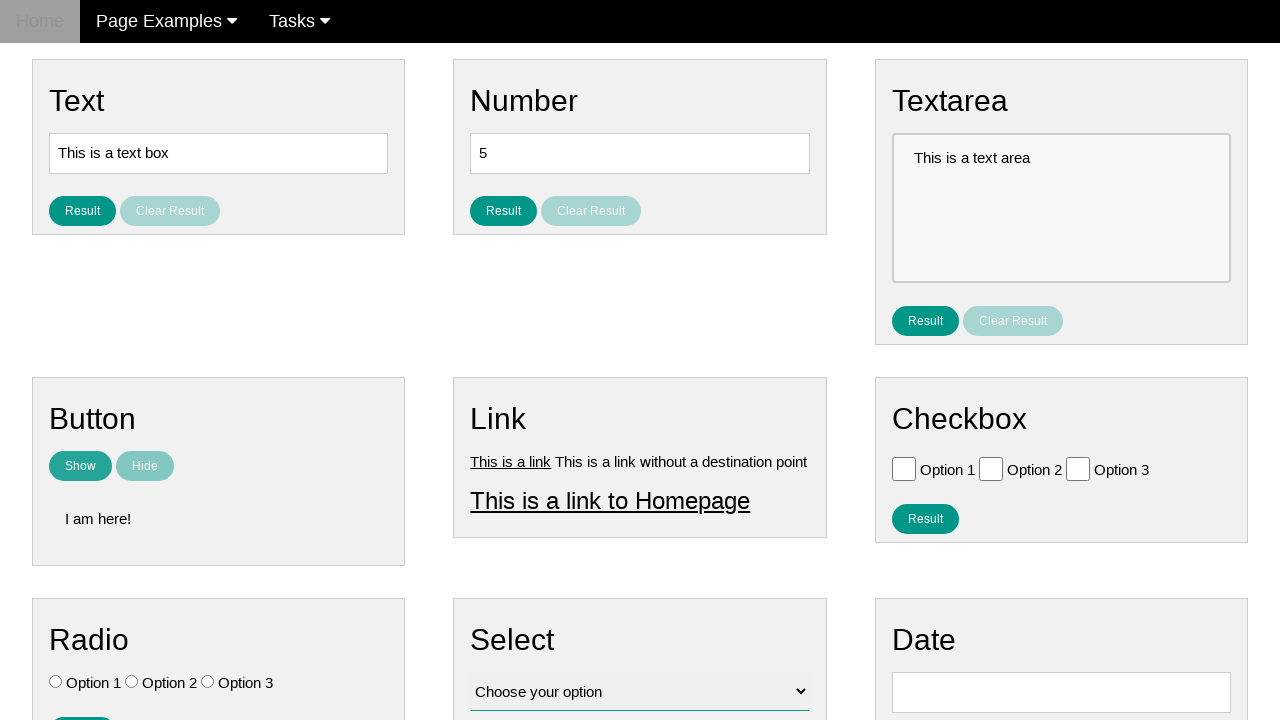

Verified #show_me element is now visible
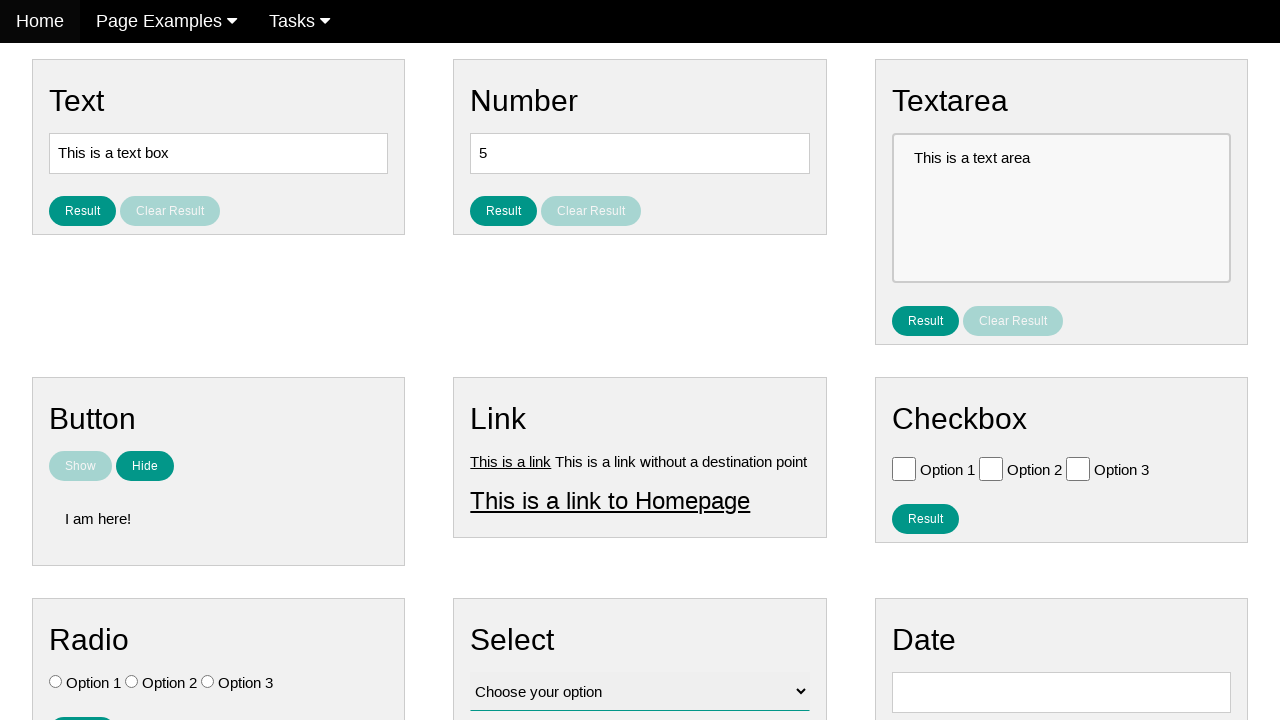

Verified show_text button is now disabled
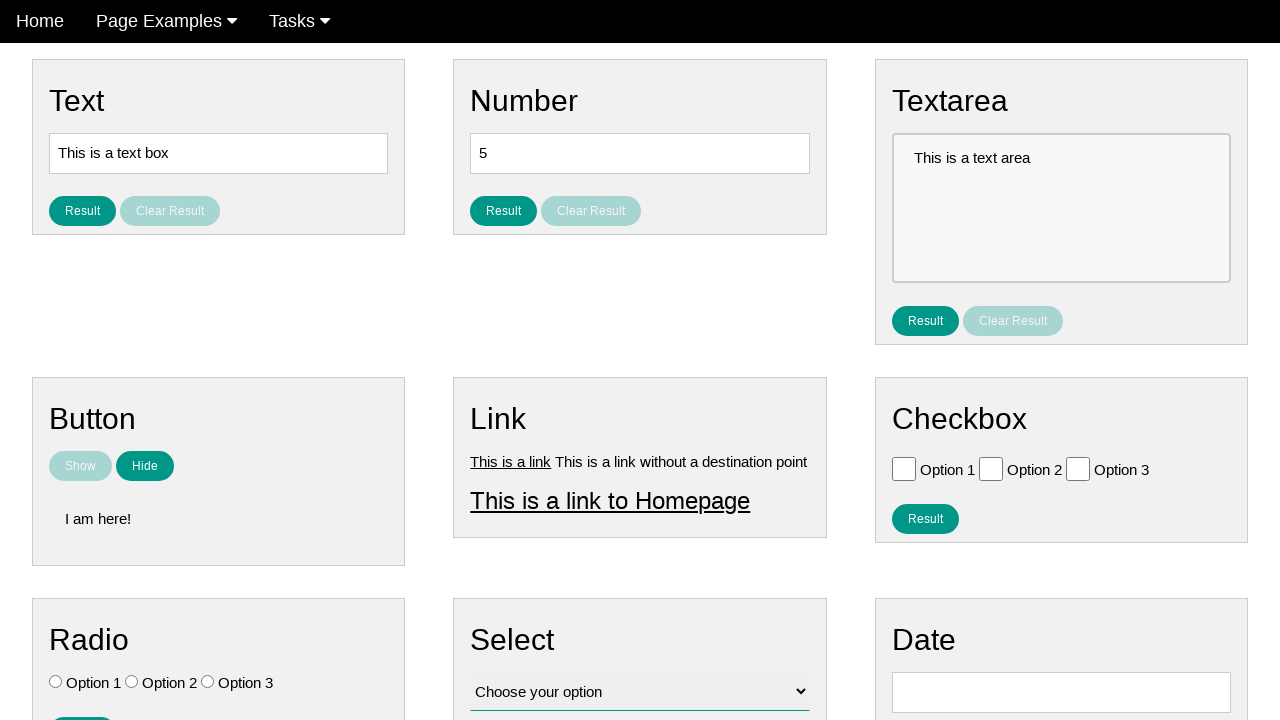

Verified hide_text button is now enabled
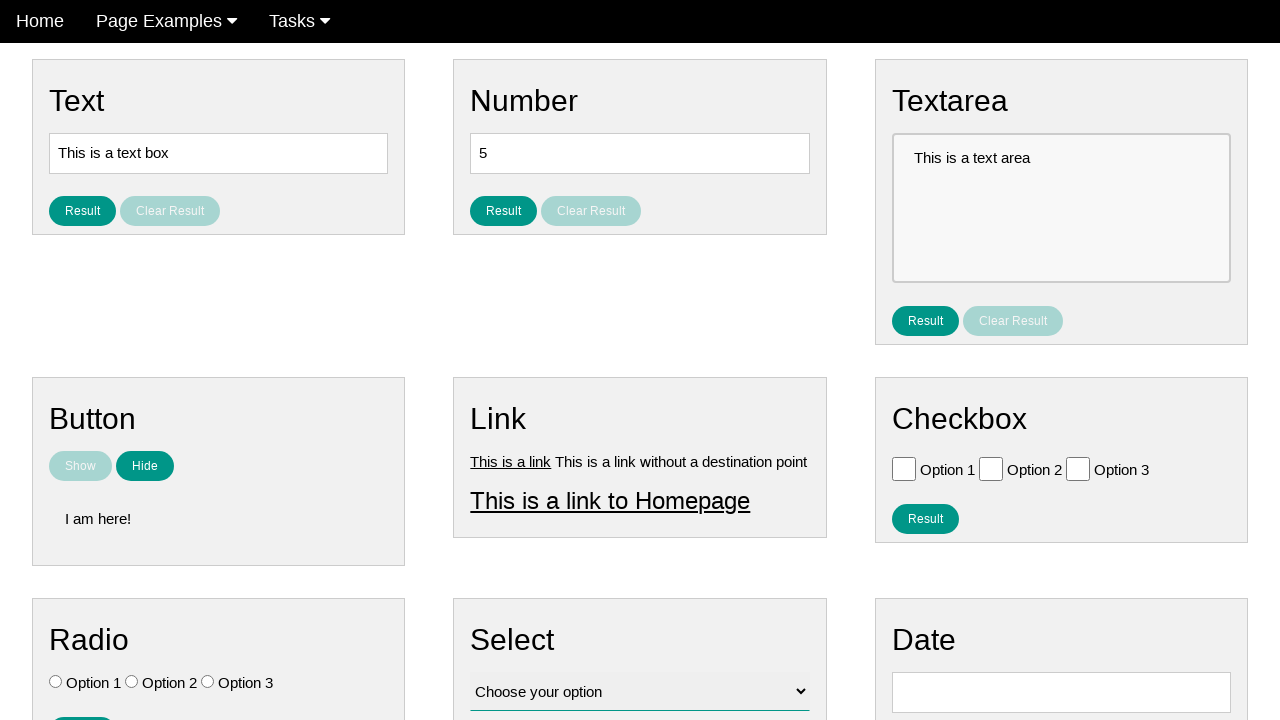

Clicked hide_text button to hide the element at (145, 466) on [name='hide_text']
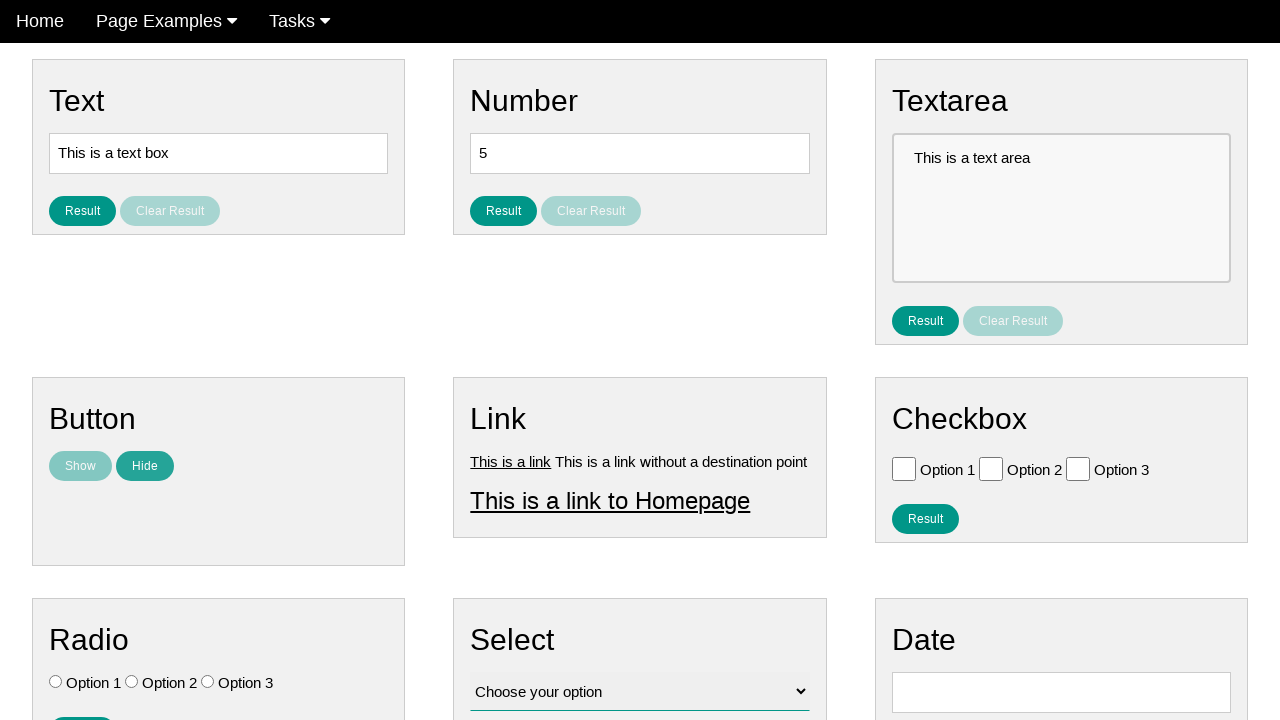

Verified #show_me element is hidden again
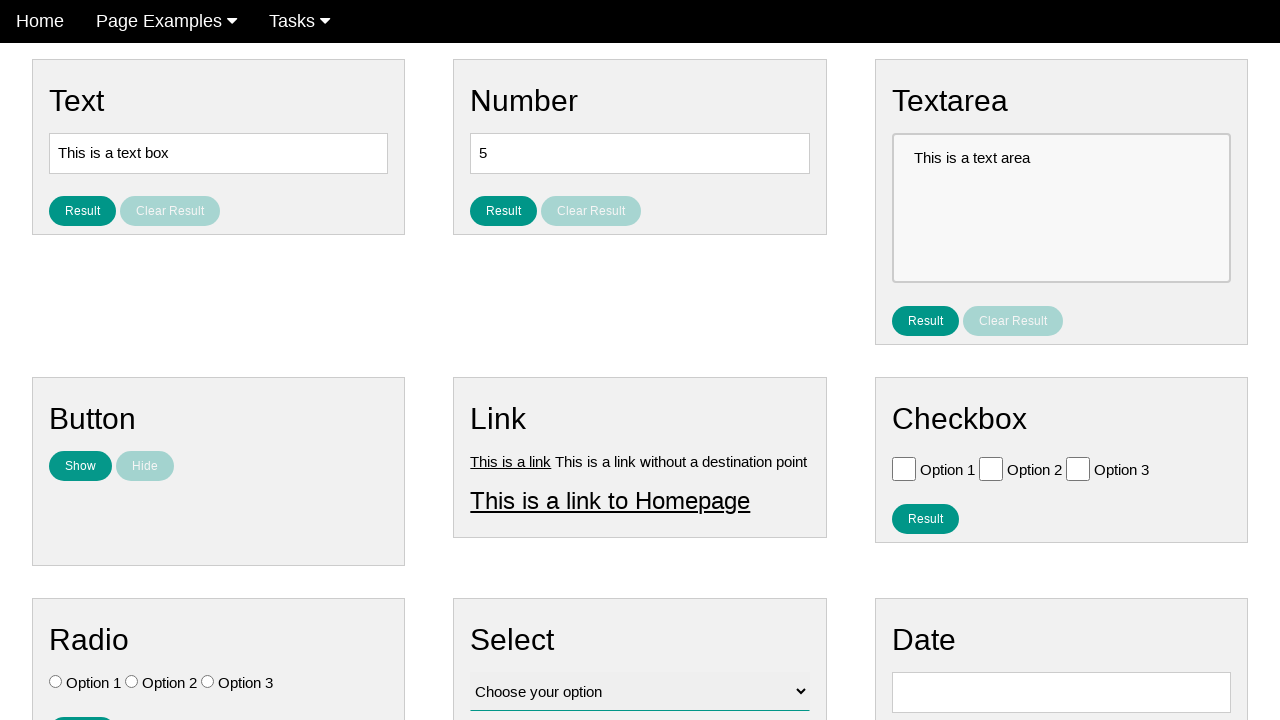

Verified show_text button is enabled again
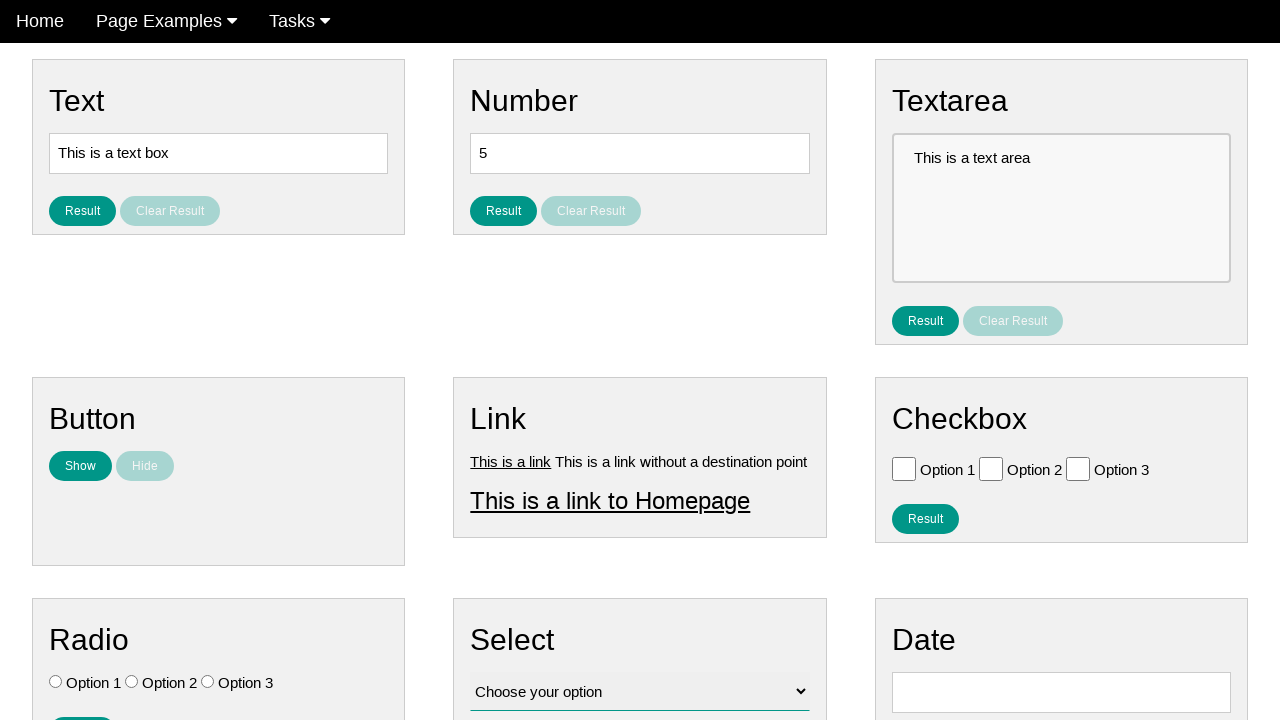

Verified hide_text button is disabled again
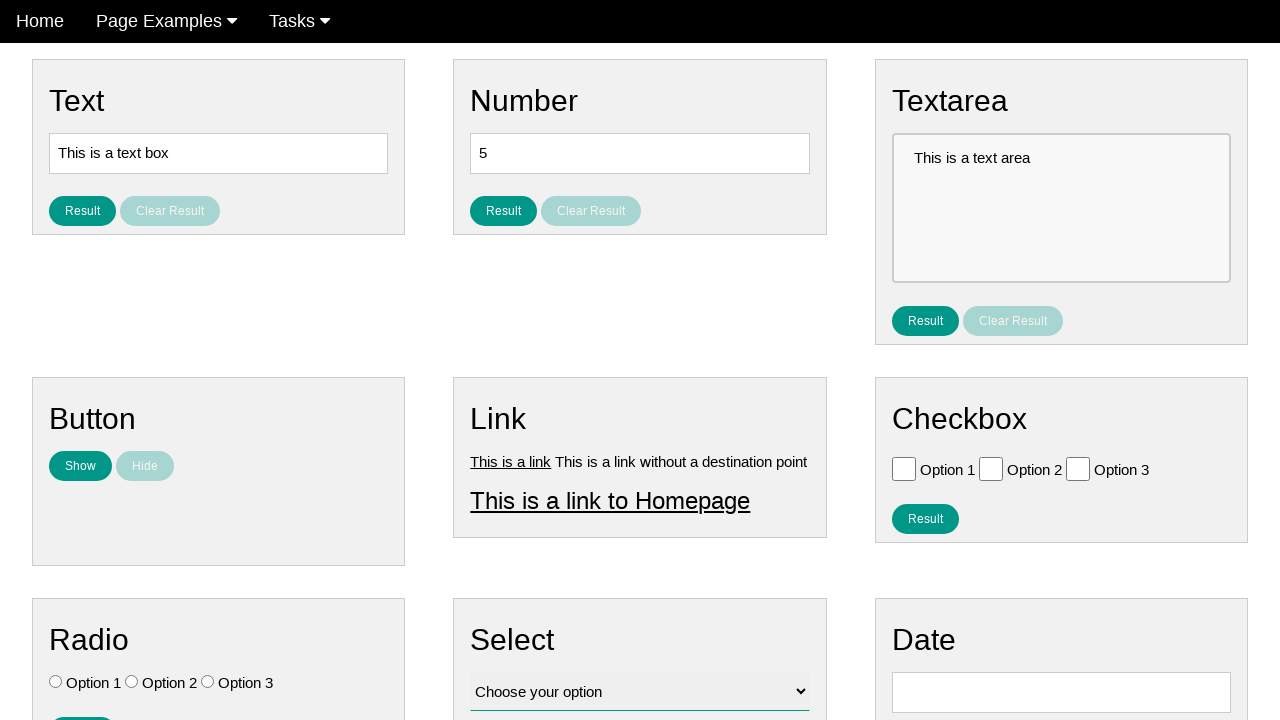

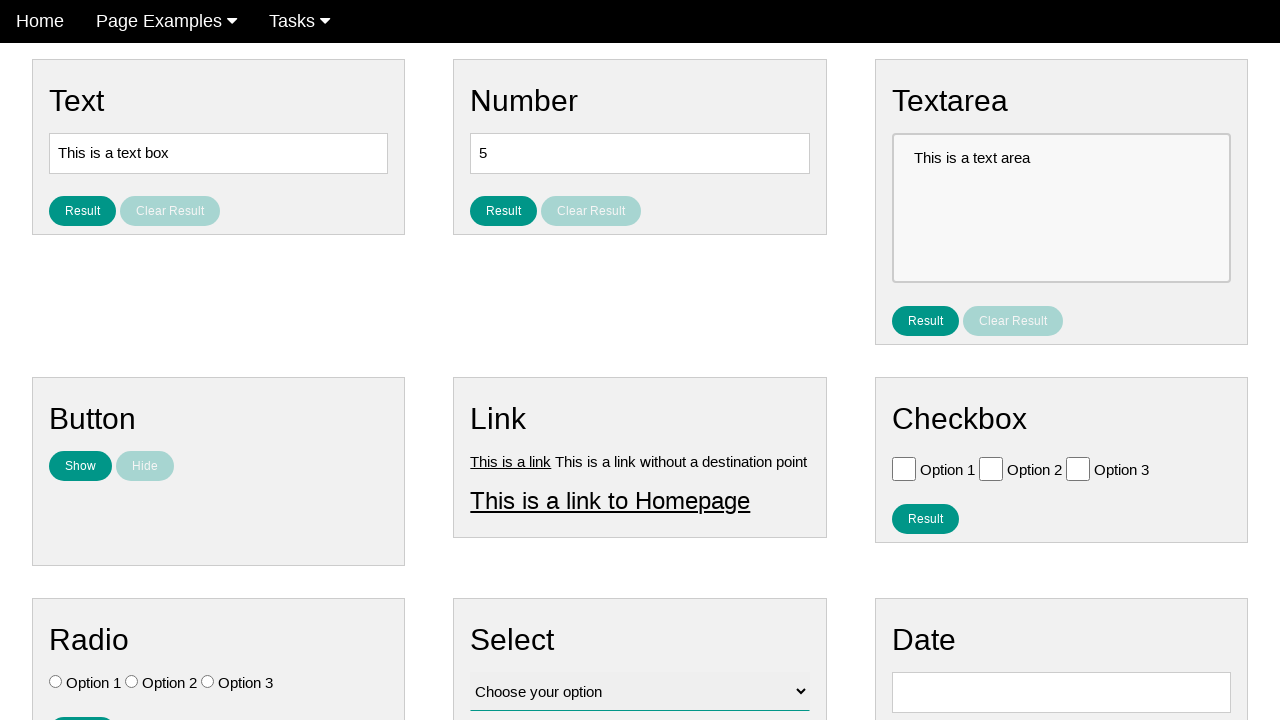